Tests checkbox functionality by clicking on an age verification checkbox and selecting a specific option (Option-3) from a list of checkboxes

Starting URL: https://syntaxprojects.com/basic-checkbox-demo.php

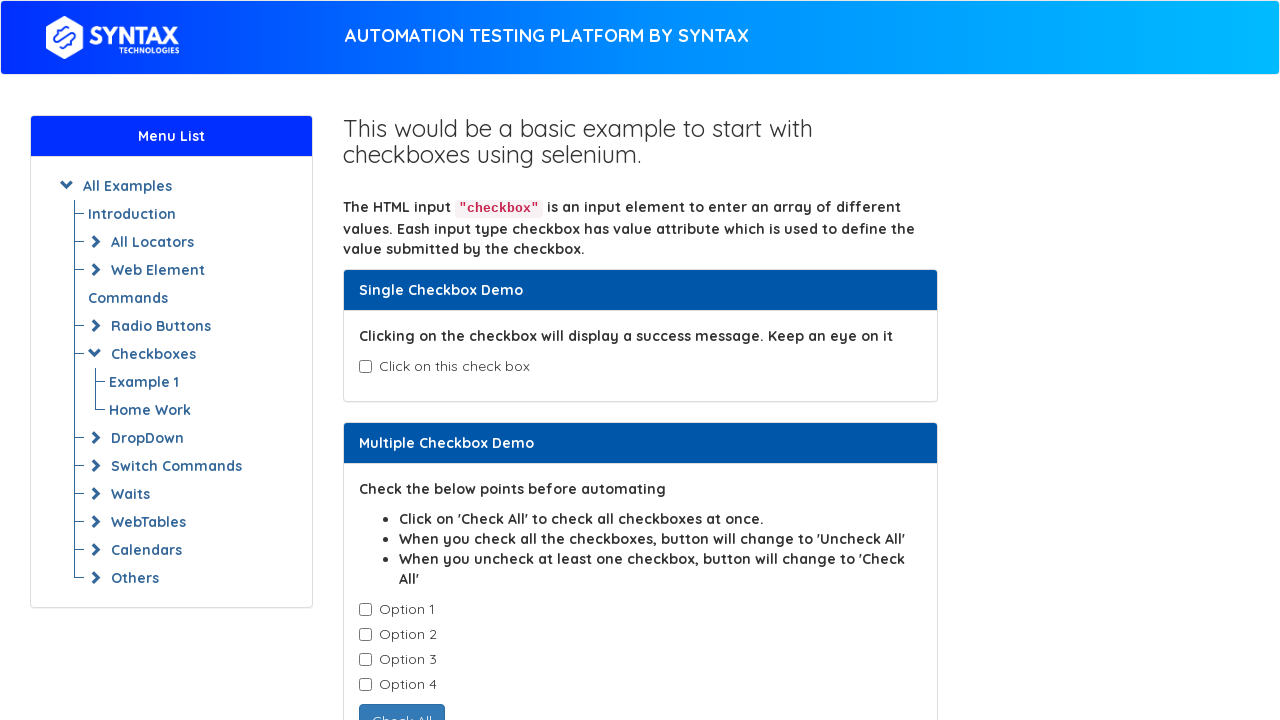

Clicked on age verification checkbox at (365, 367) on input#isAgeSelected
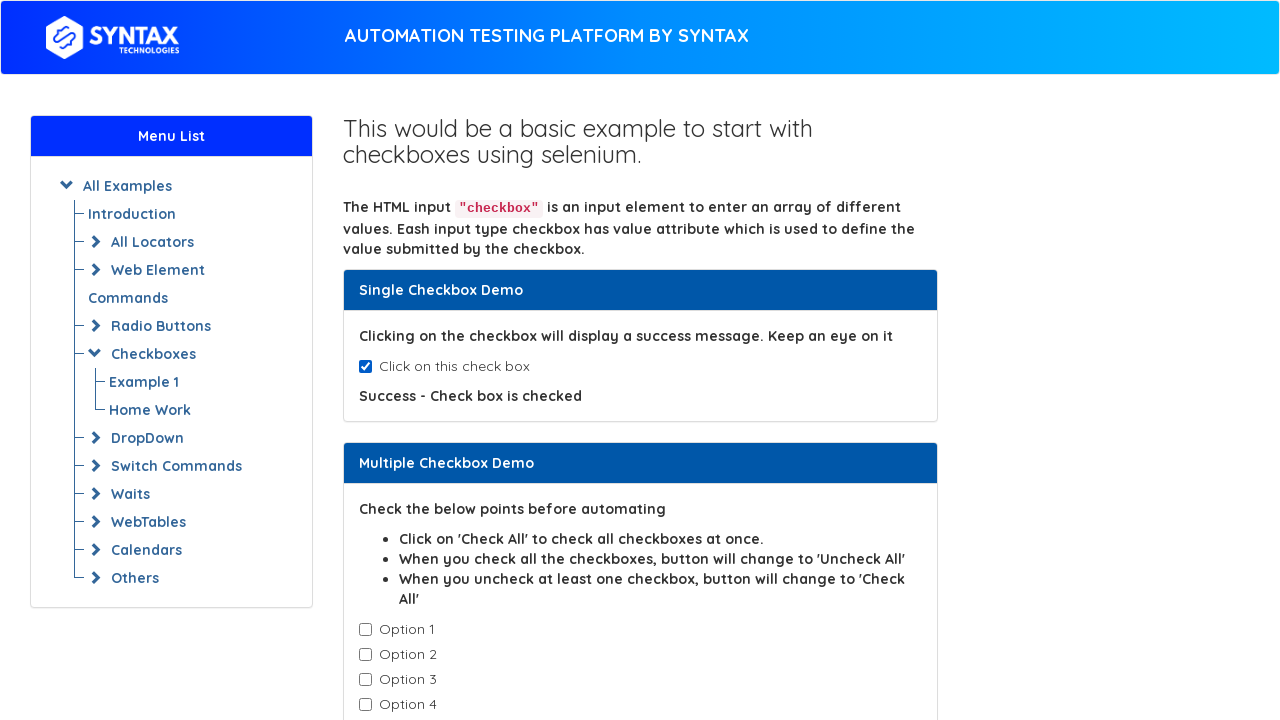

Located all checkbox elements with class cb1-element
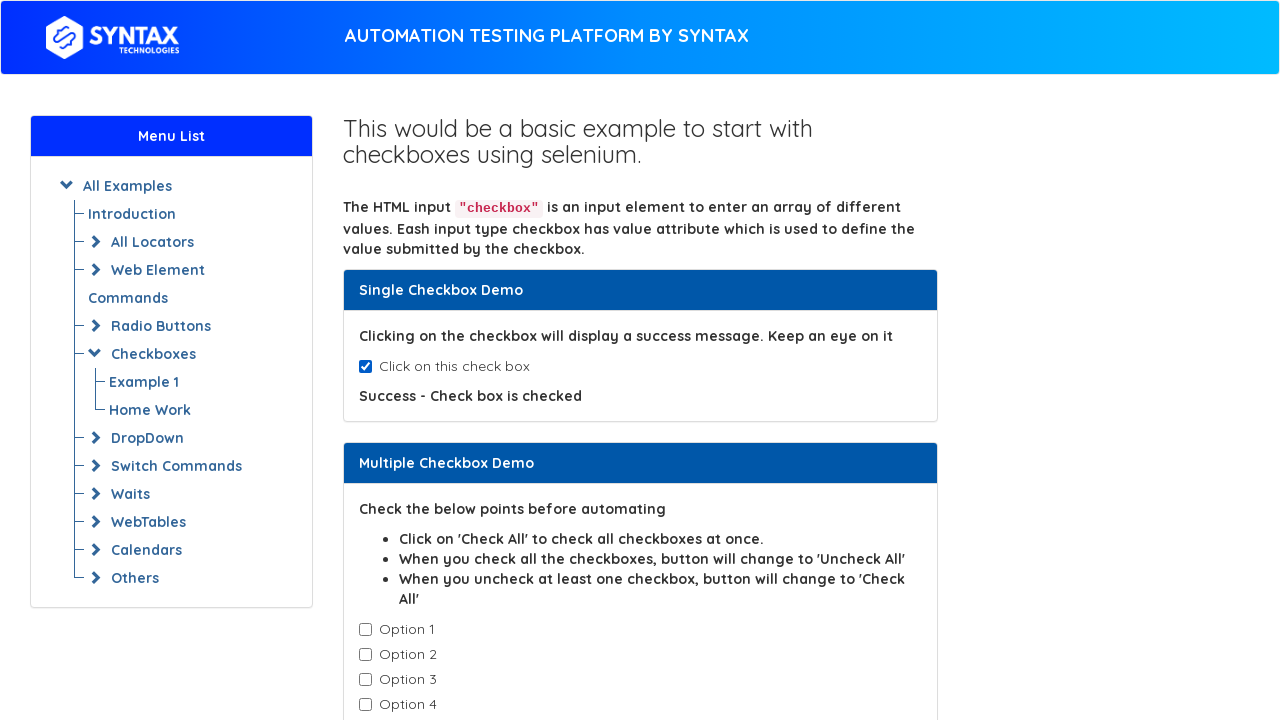

Found 4 checkboxes in the list
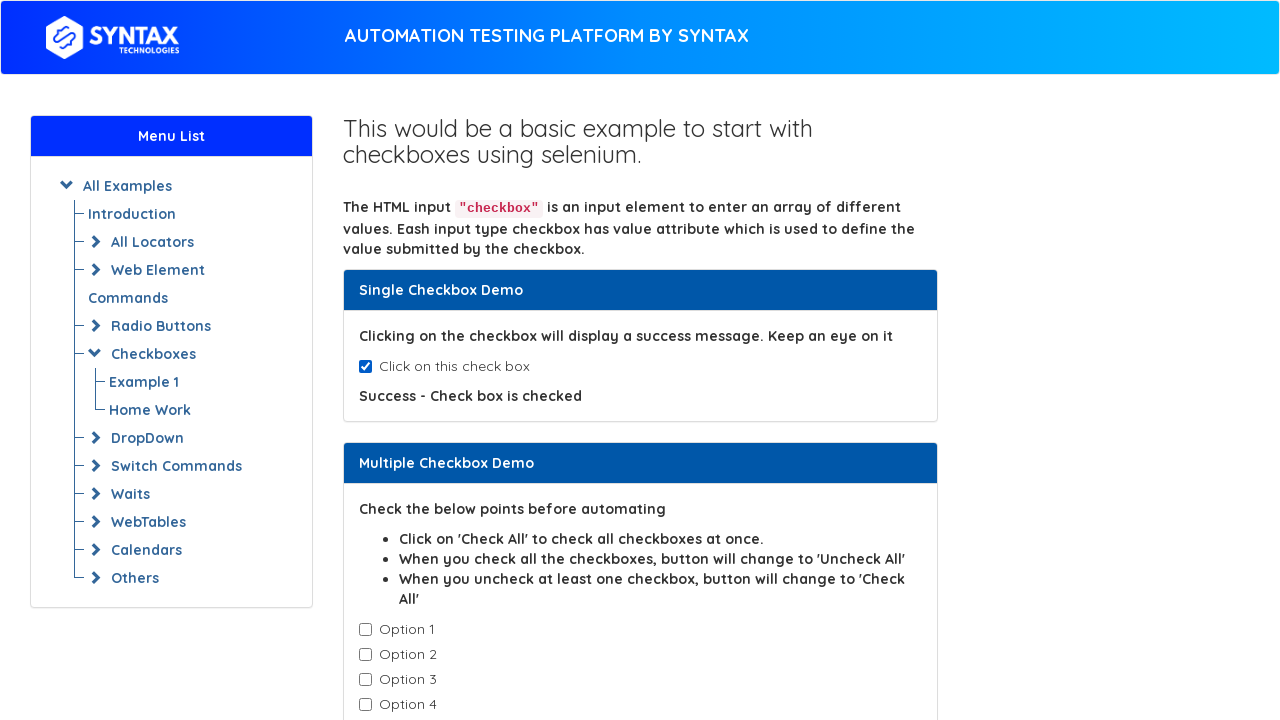

Examined checkbox at index 0
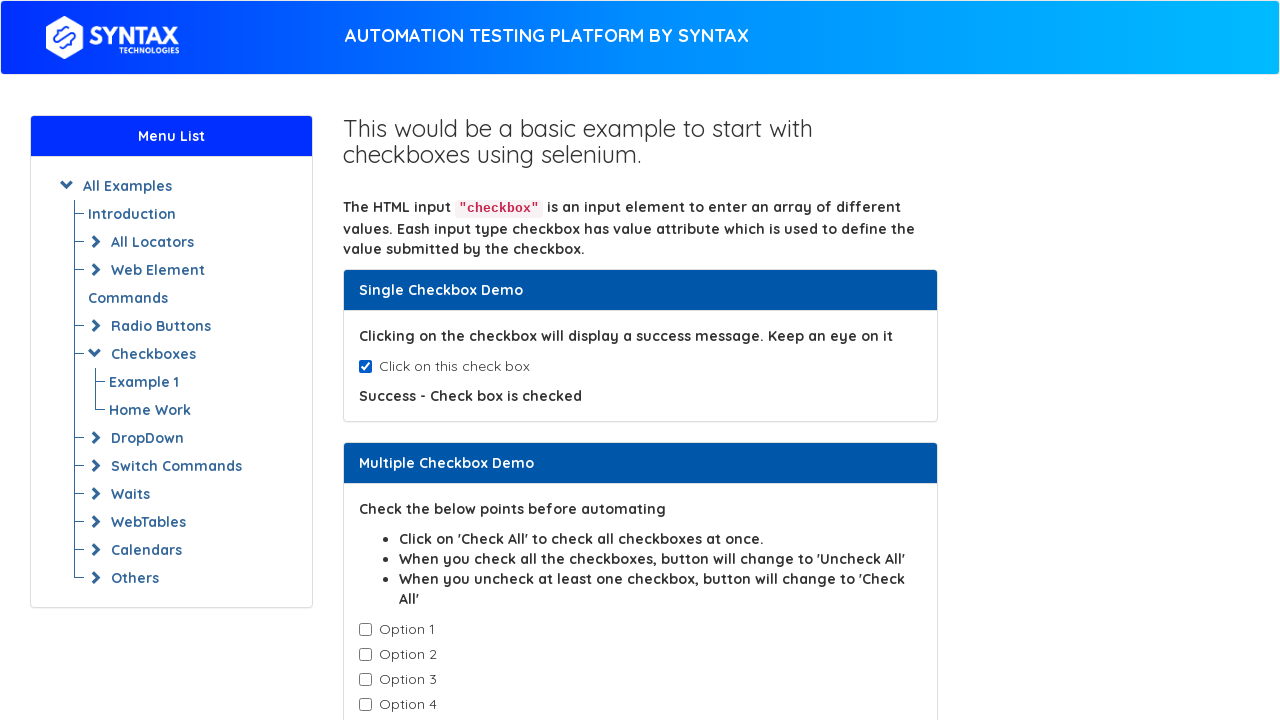

Examined checkbox at index 1
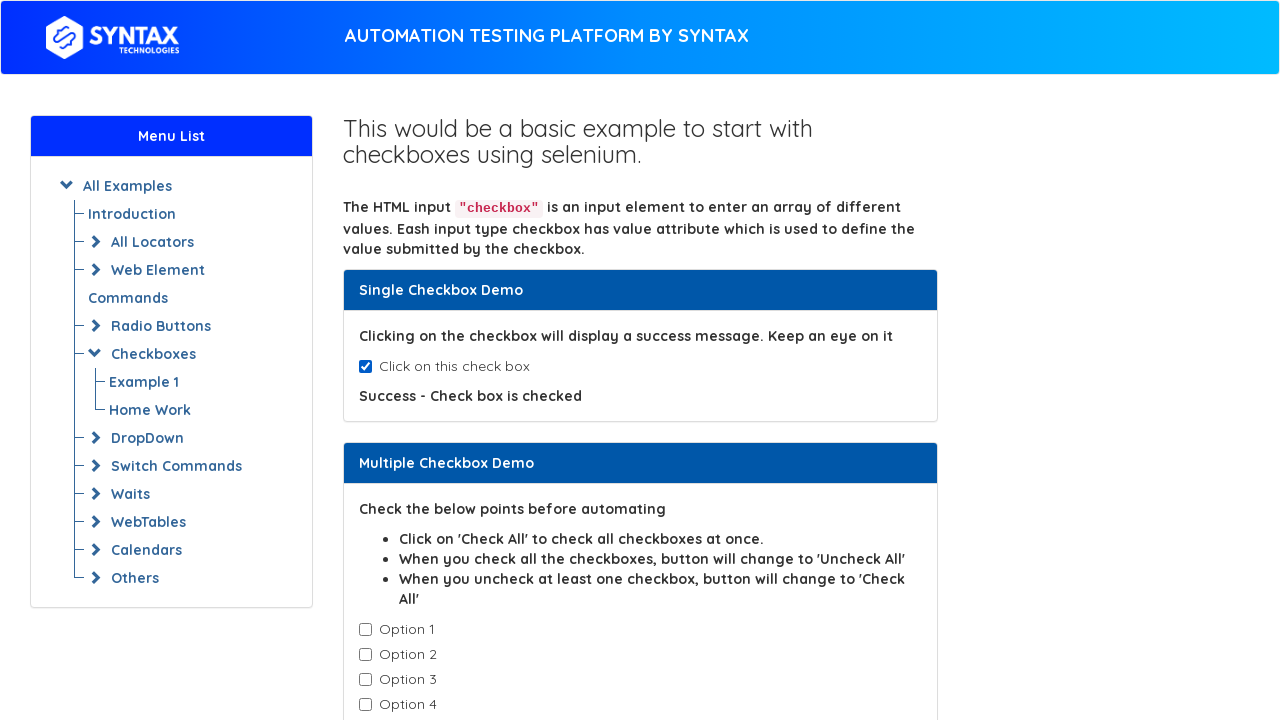

Examined checkbox at index 2
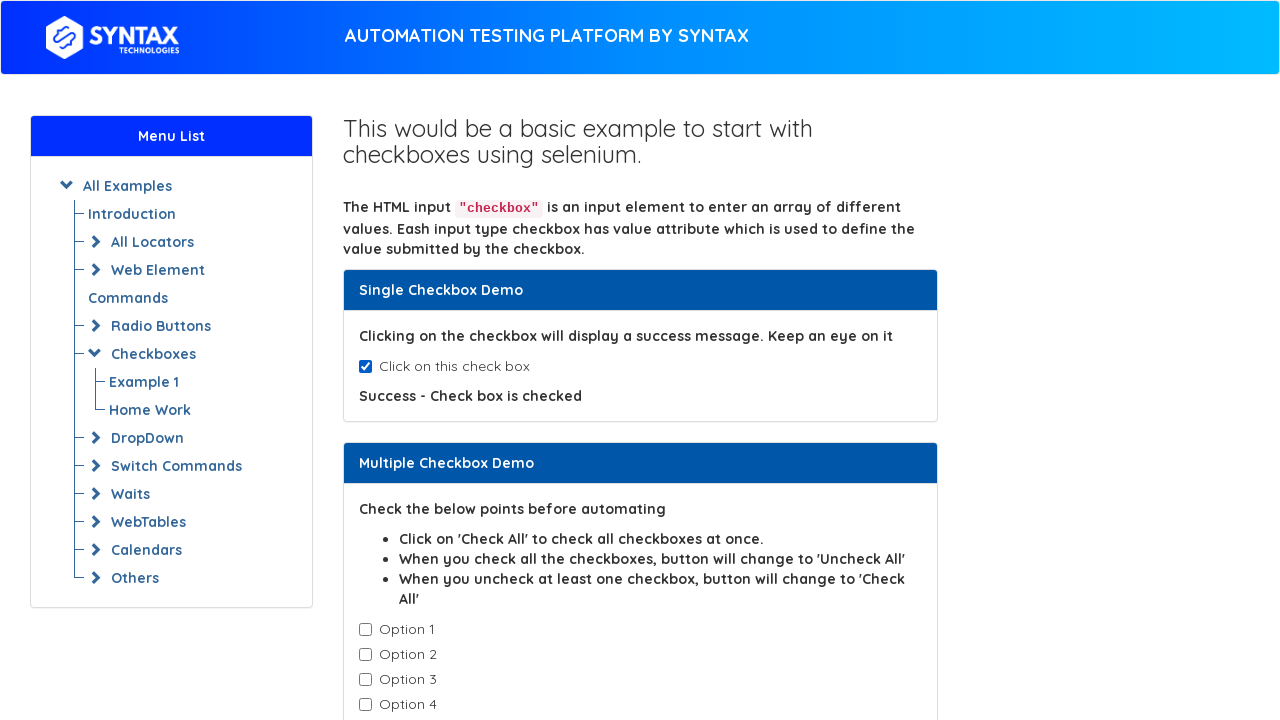

Clicked on Option-3 checkbox at (365, 680) on input.cb1-element >> nth=2
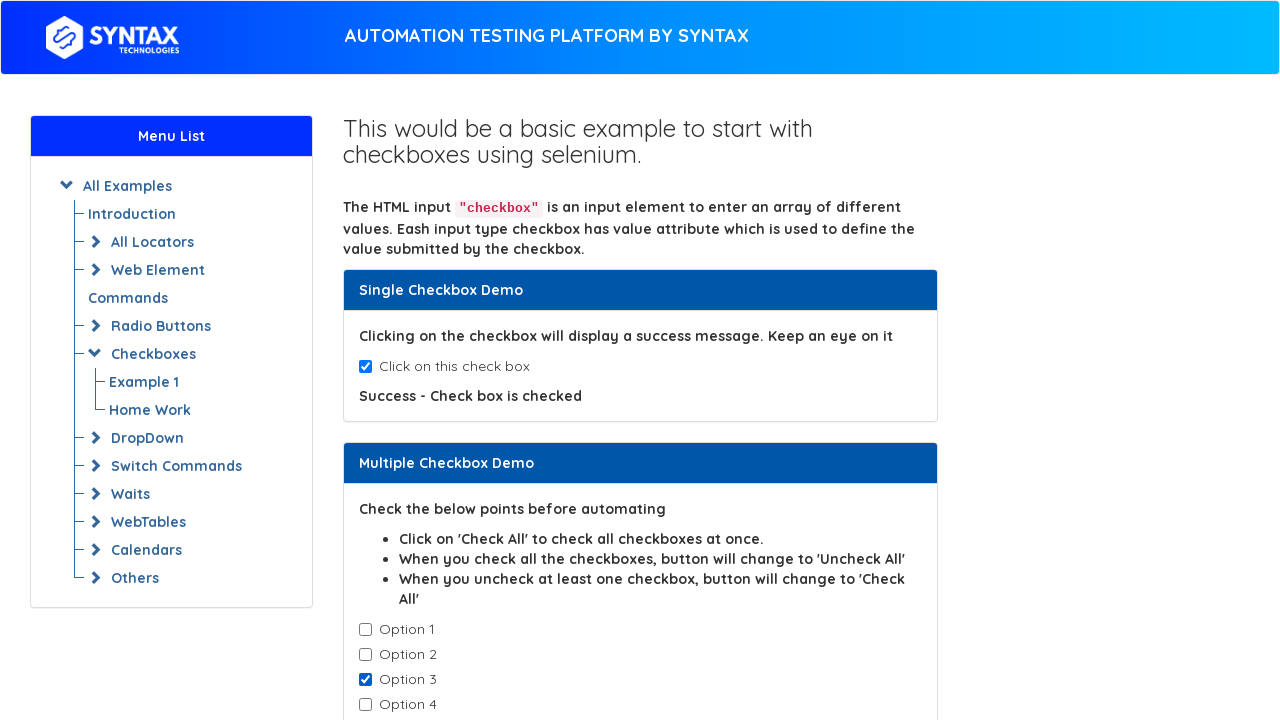

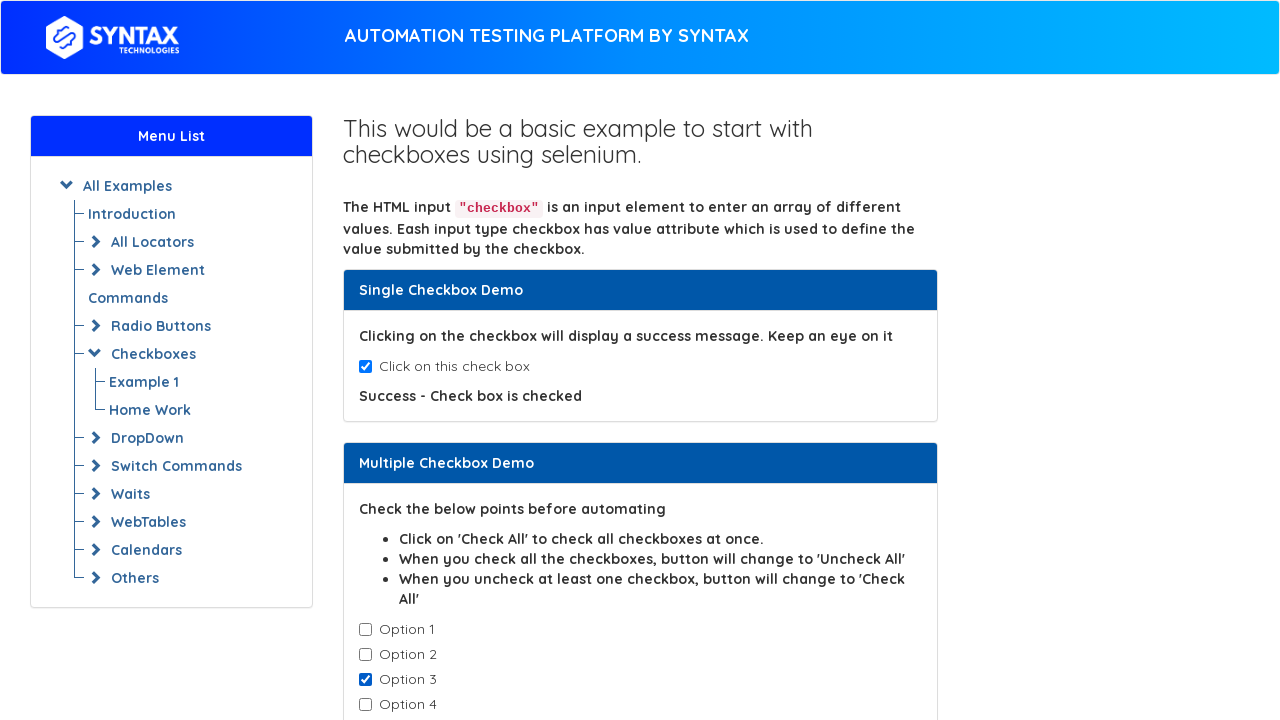